Tests React Semantic UI searchable dropdown by typing and selecting a country

Starting URL: https://react.semantic-ui.com/maximize/dropdown-example-search-selection/

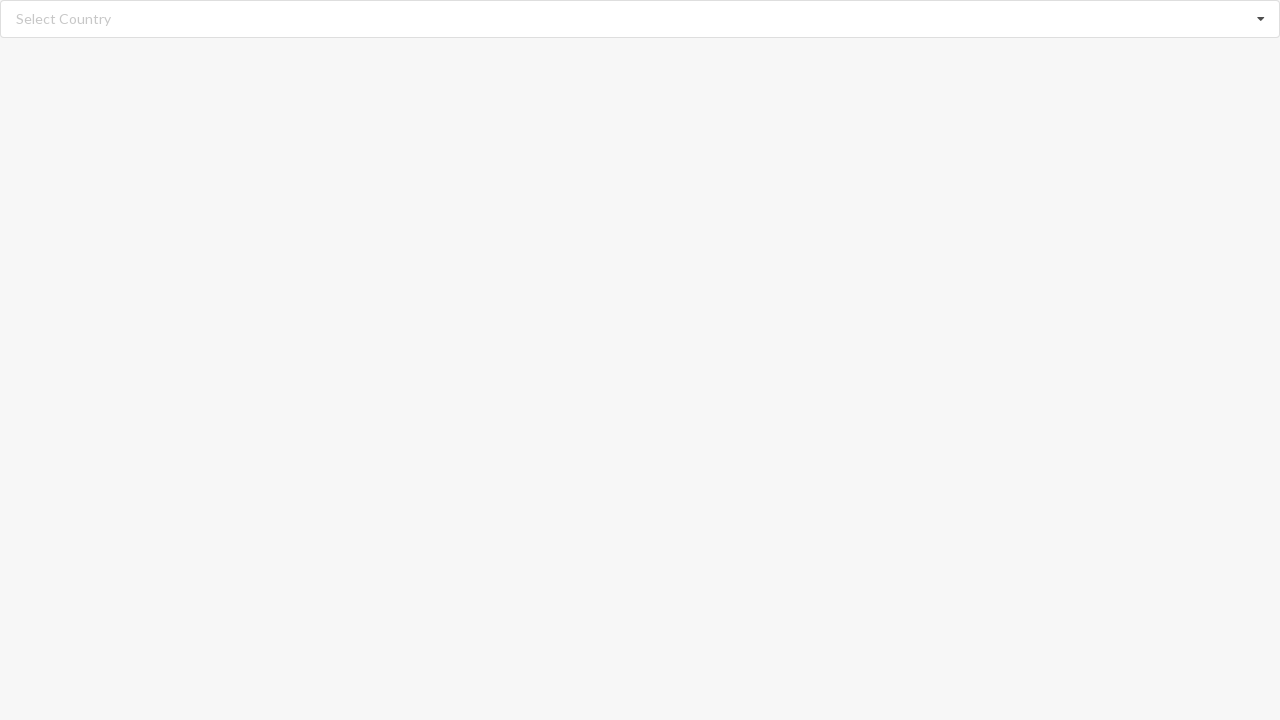

Cleared the search input field on input.search
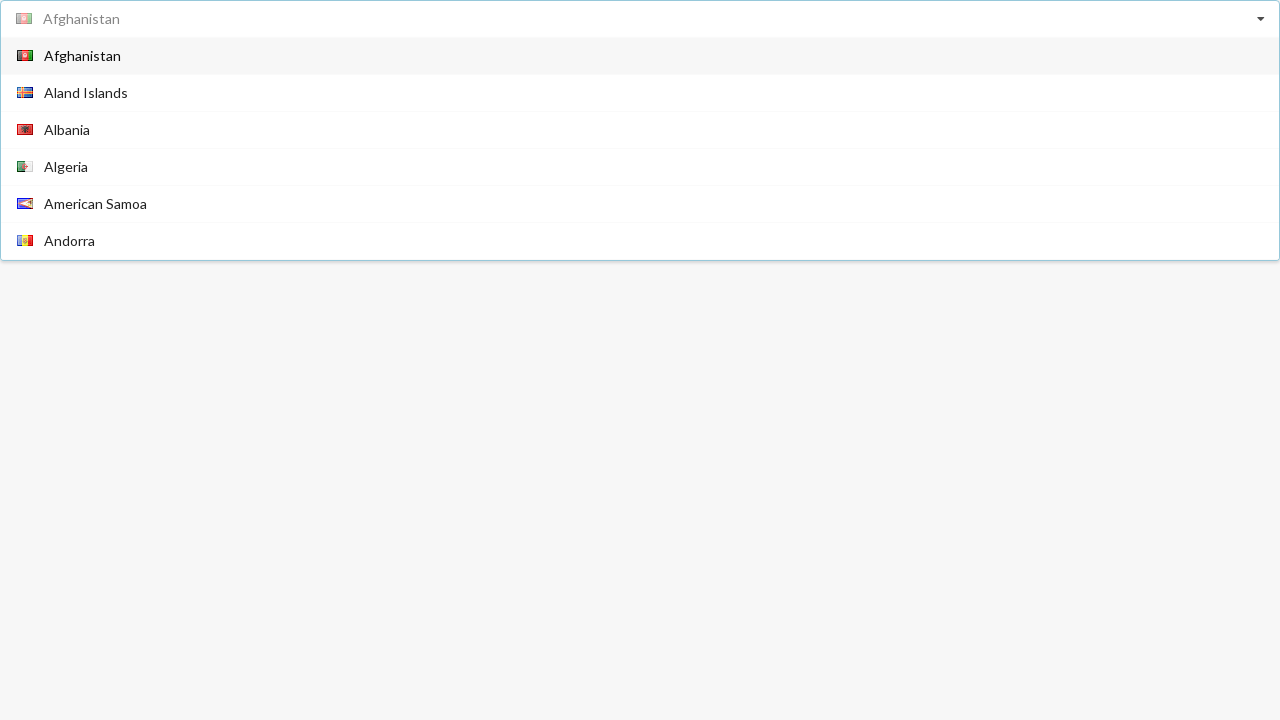

Typed 'Afghanistan' into the search input field on input.search
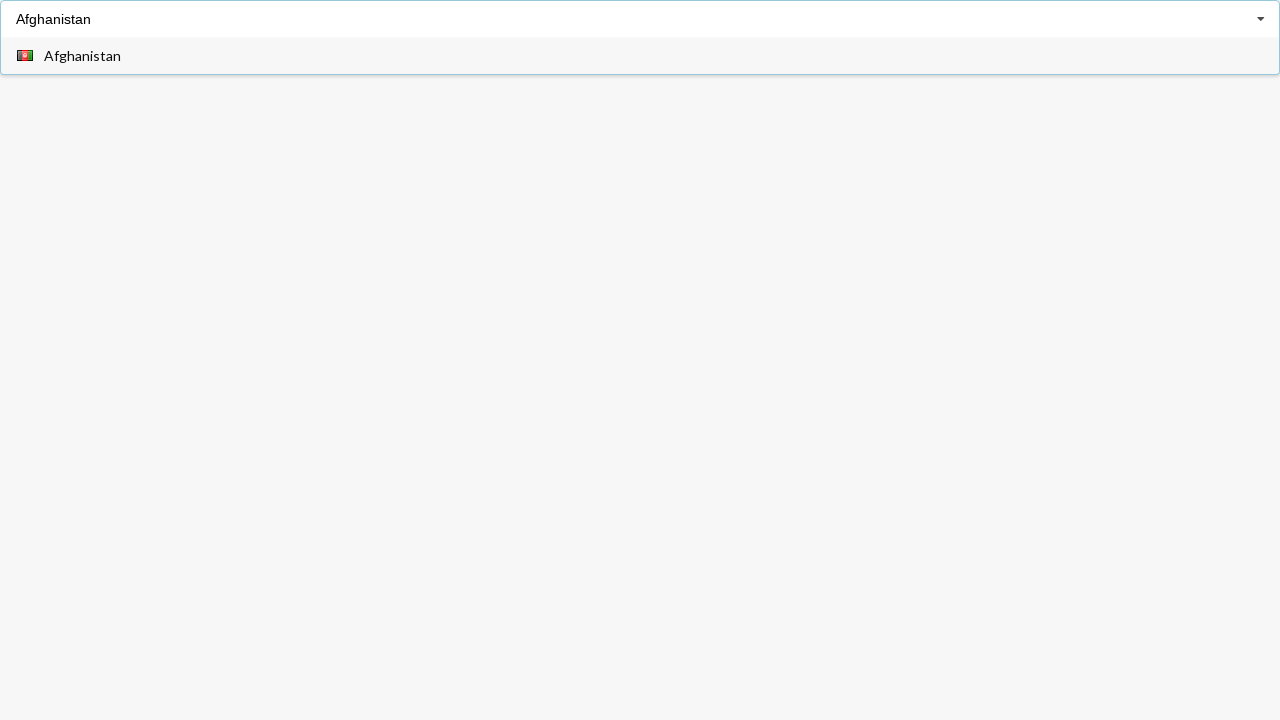

Dropdown menu with filtered results appeared
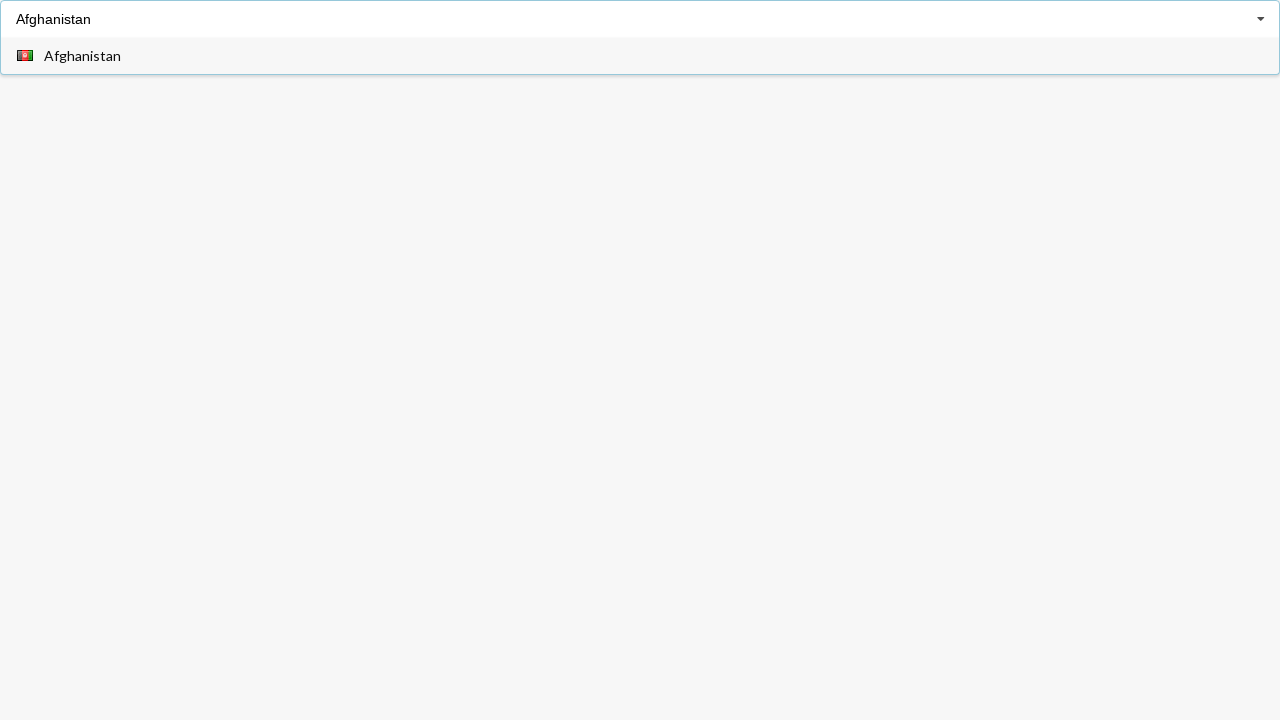

Selected 'Afghanistan' from the dropdown menu at (82, 56) on div.visible.menu.transition span:has-text('Afghanistan')
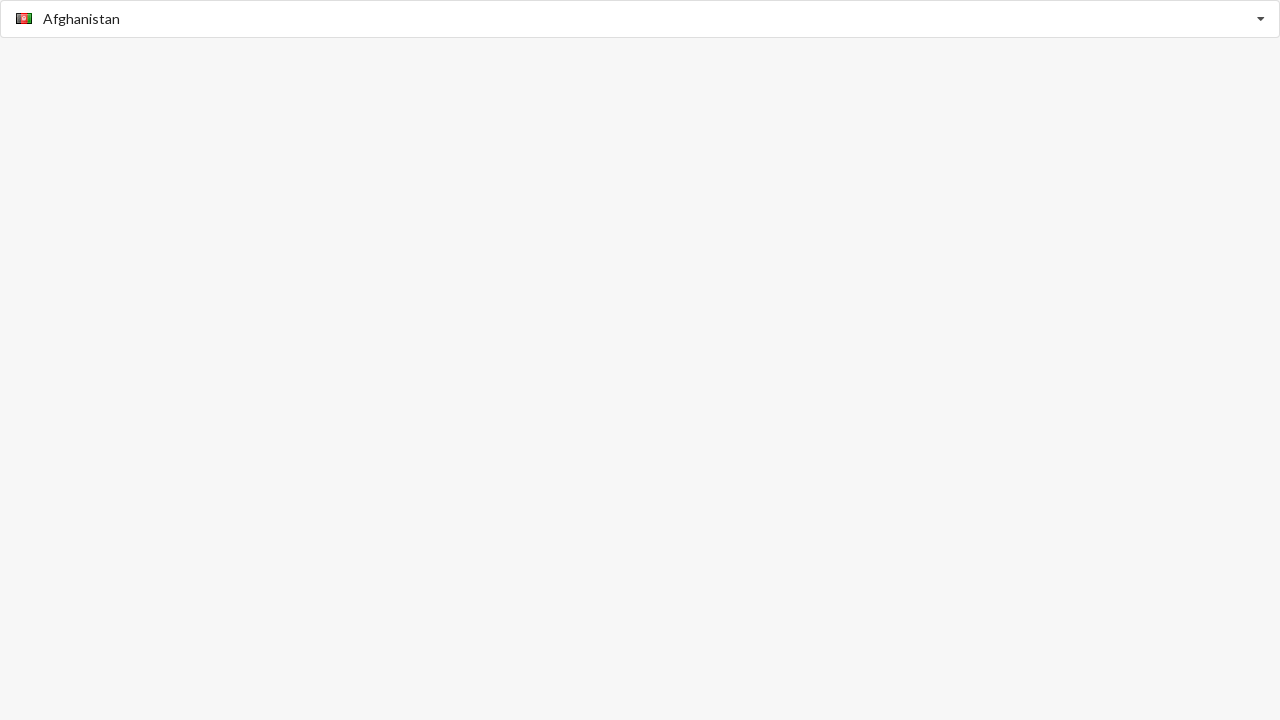

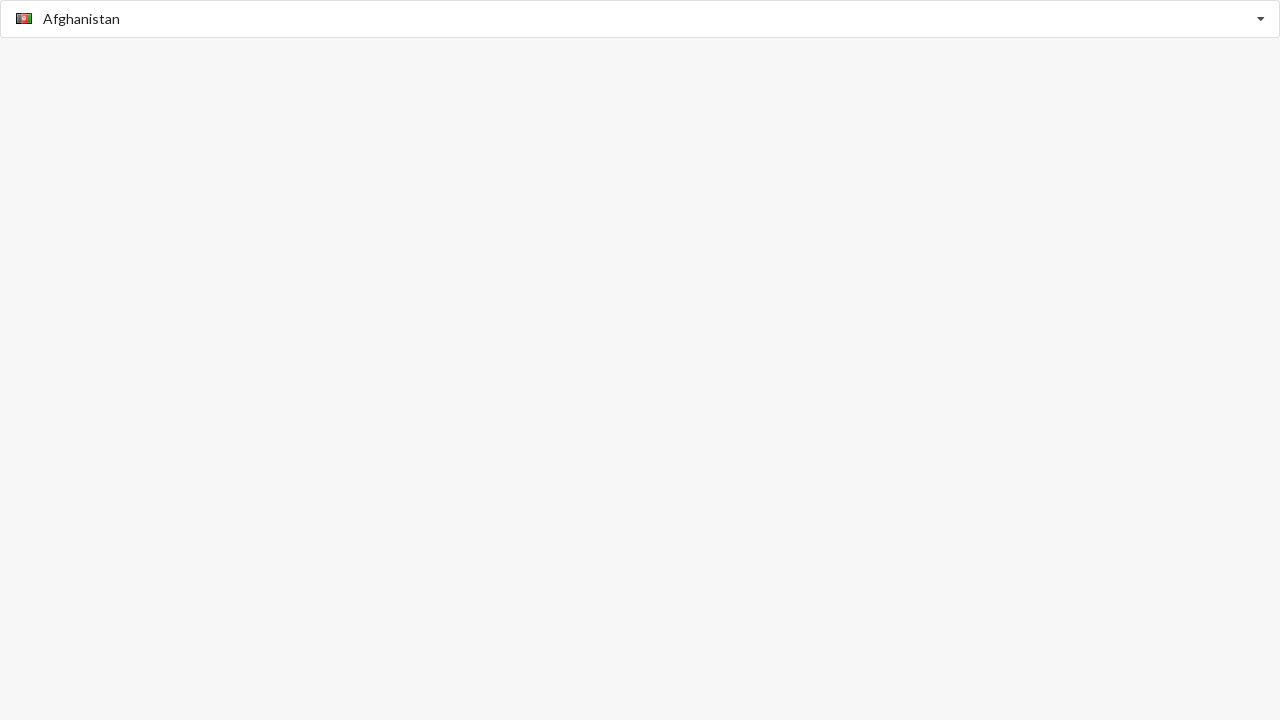